Tests JavaScript alert handling by triggering a confirmation dialog and dismissing it

Starting URL: https://the-internet.herokuapp.com/javascript_alerts

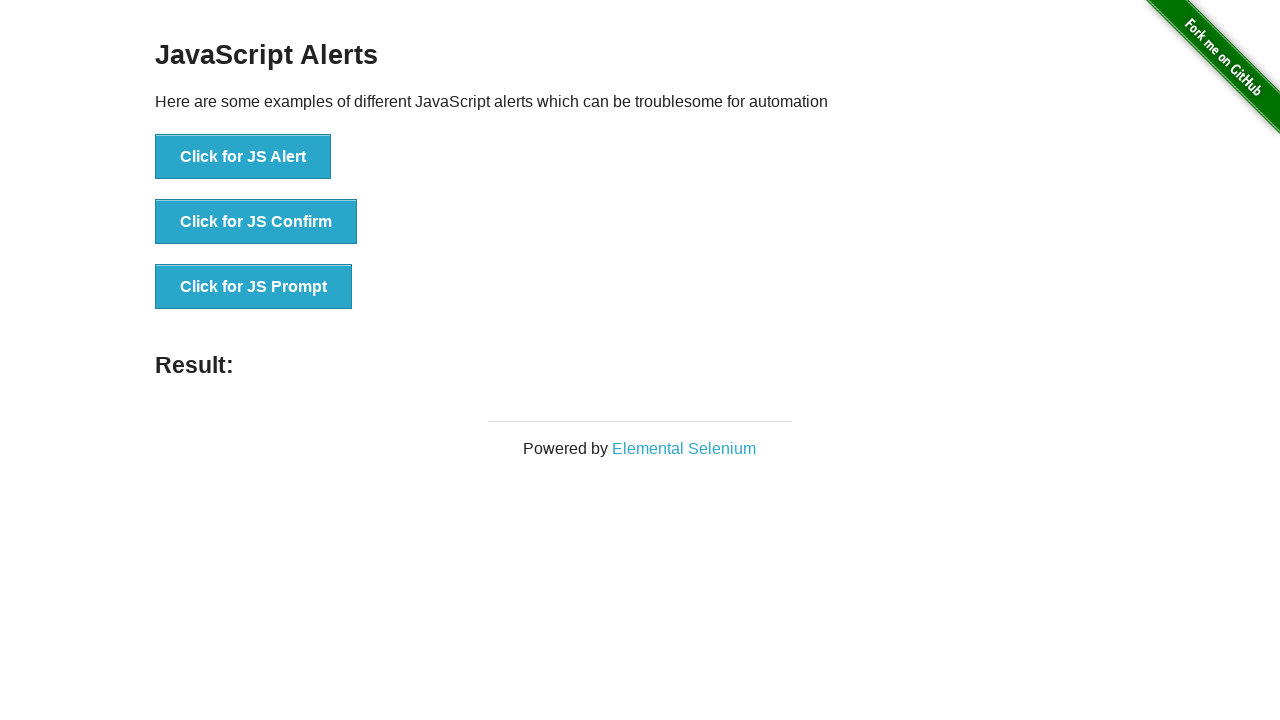

Clicked 'Click for JS Confirm' button to trigger confirmation dialog at (256, 222) on xpath=//button[normalize-space()='Click for JS Confirm']
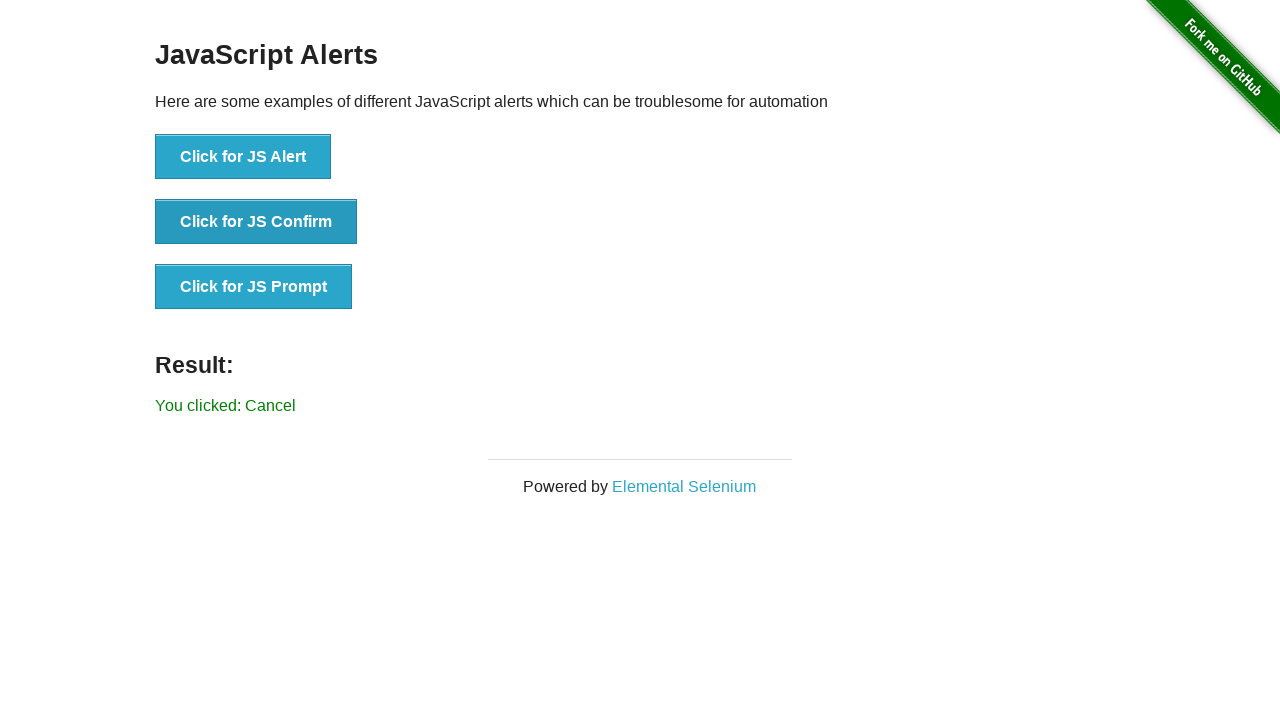

Set up dialog handler to dismiss confirmation dialogs
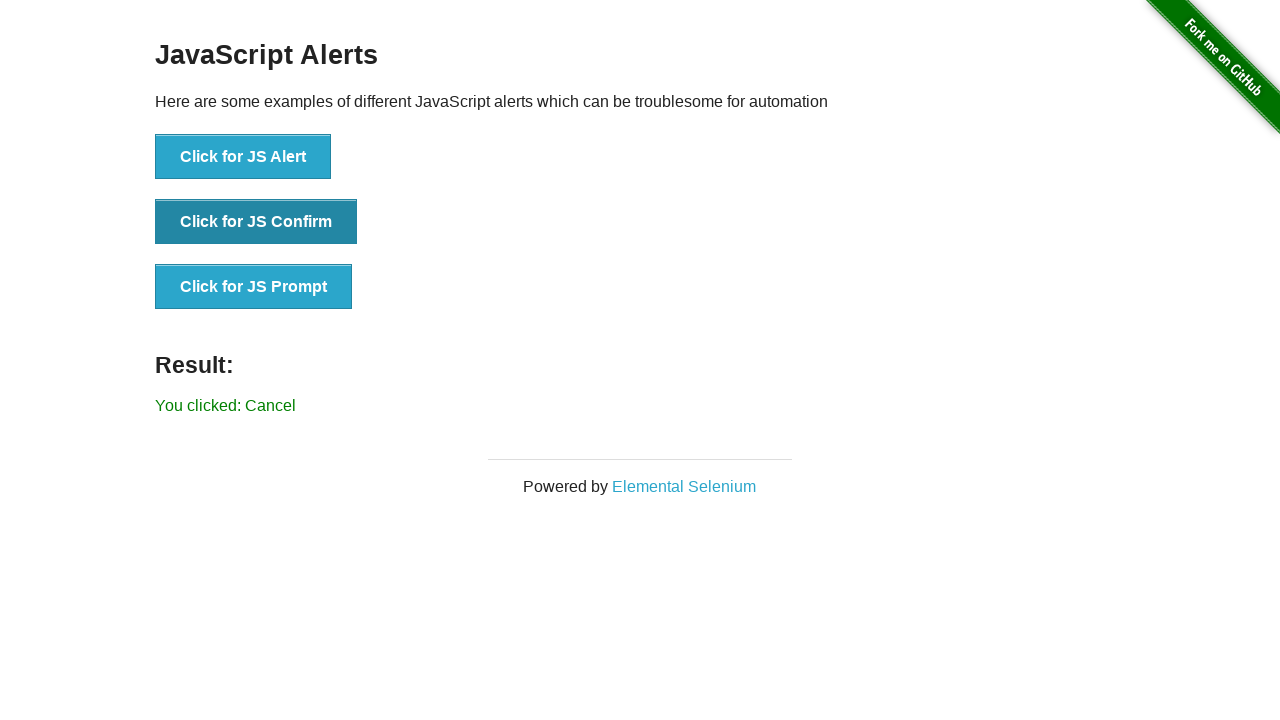

Clicked 'Click for JS Confirm' button again to trigger and dismiss confirmation dialog at (256, 222) on xpath=//button[normalize-space()='Click for JS Confirm']
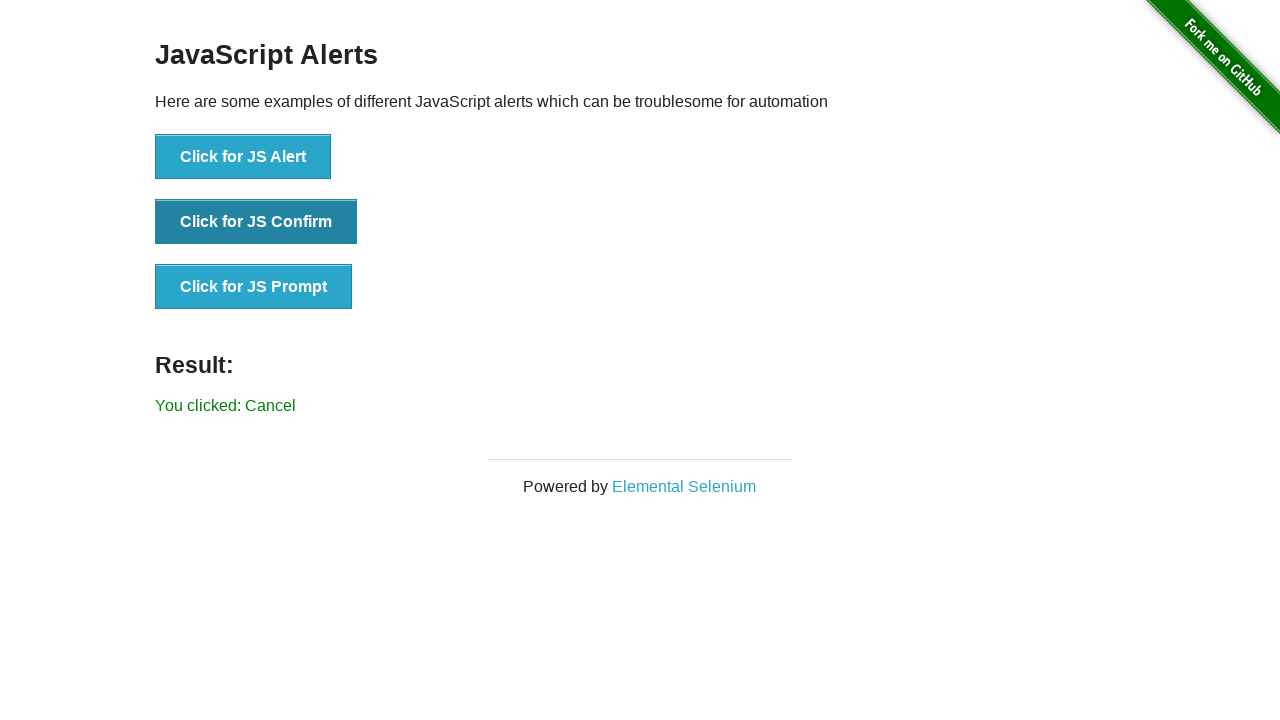

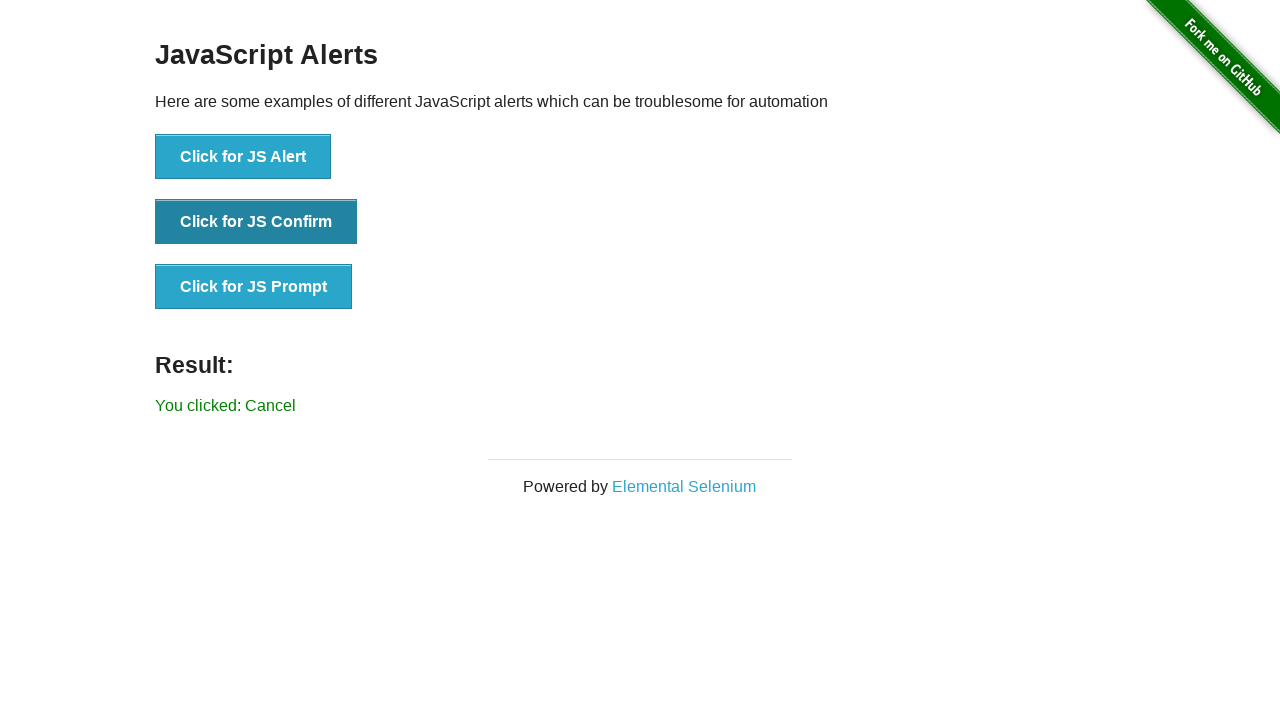